Tests the category dropdown functionality on Quikr.com by opening the dropdown and selecting a specific category item ("Electronics & Appliances")

Starting URL: https://quikr.com

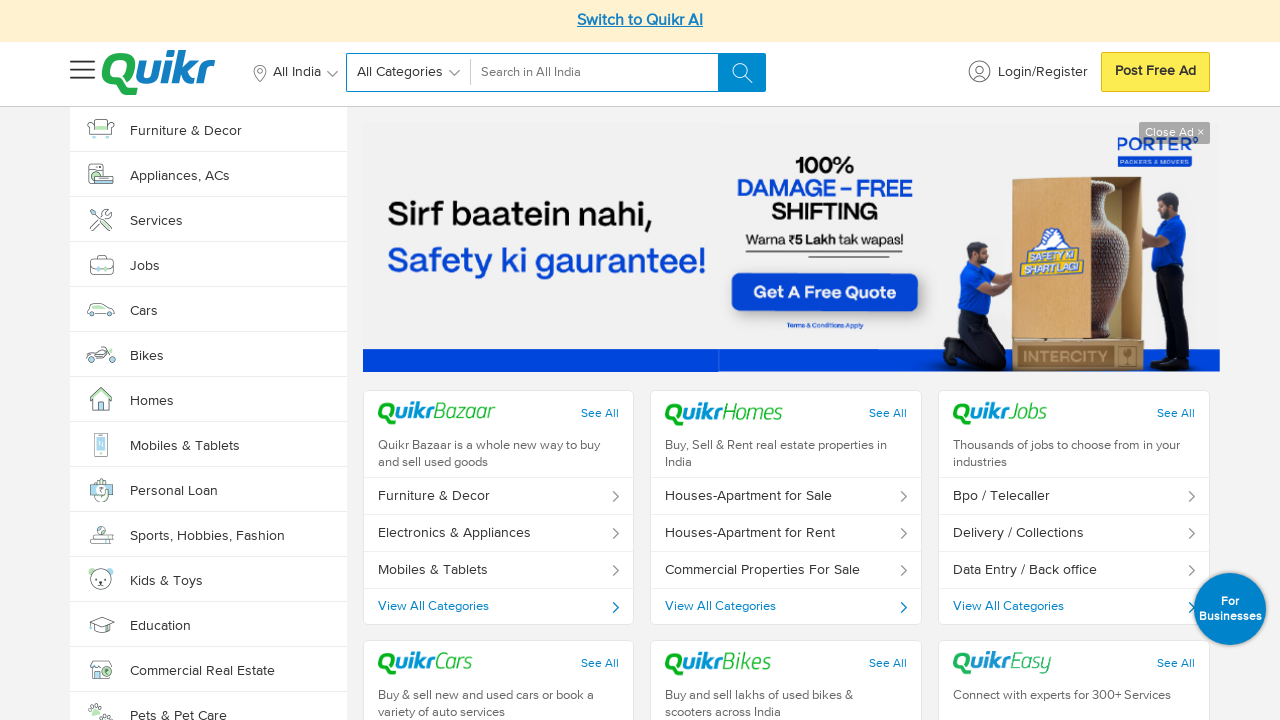

Clicked on category dropdown button to open it at (412, 72) on a#searchedCat
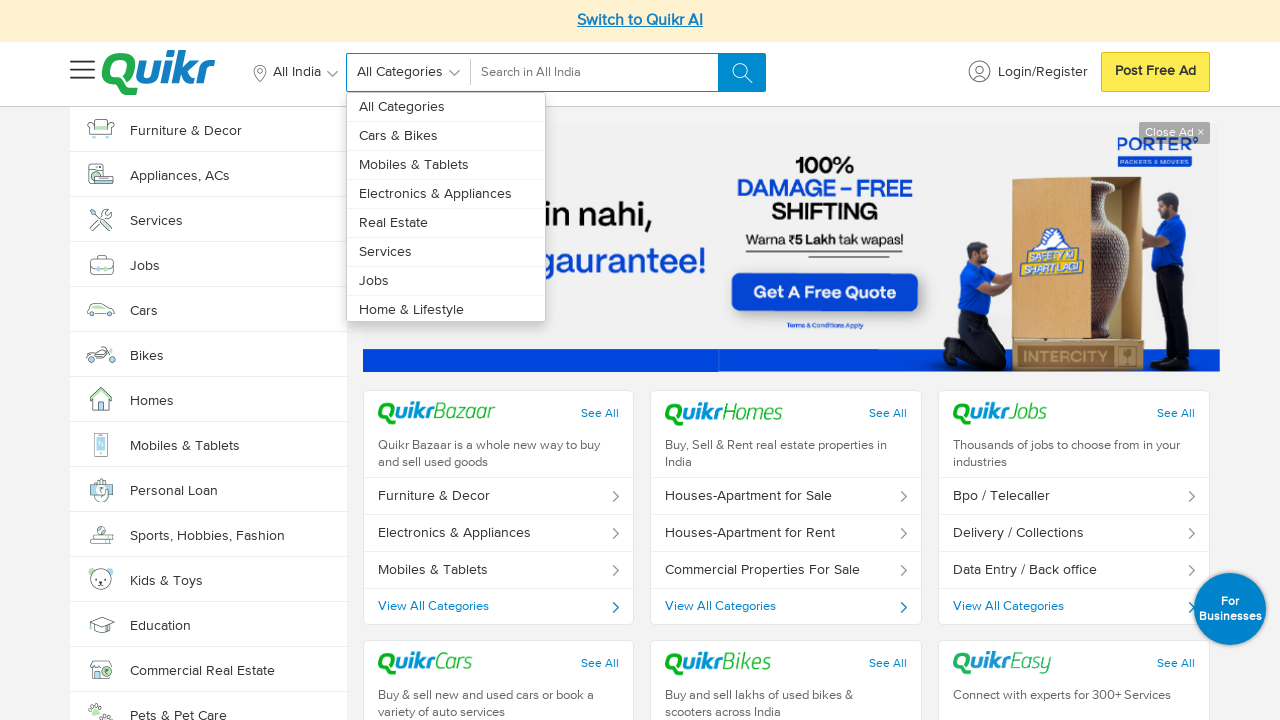

Dropdown menu appeared with category items
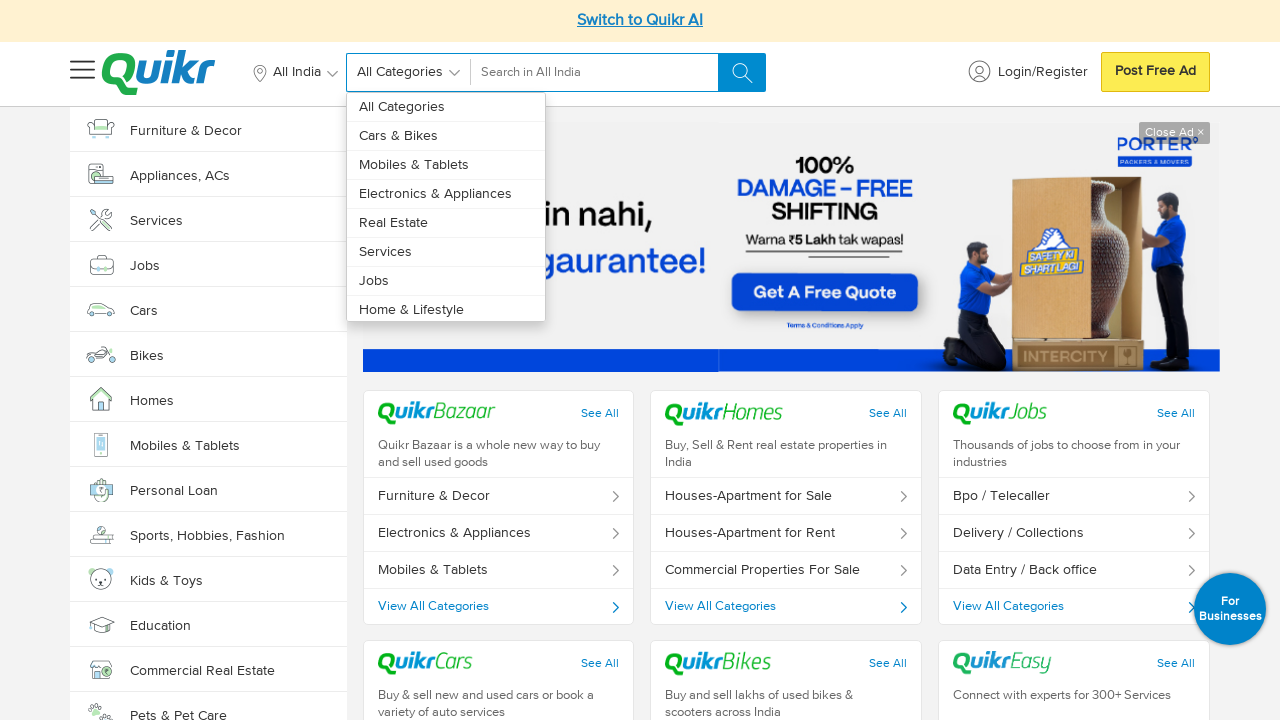

Found 14 dropdown items to search through
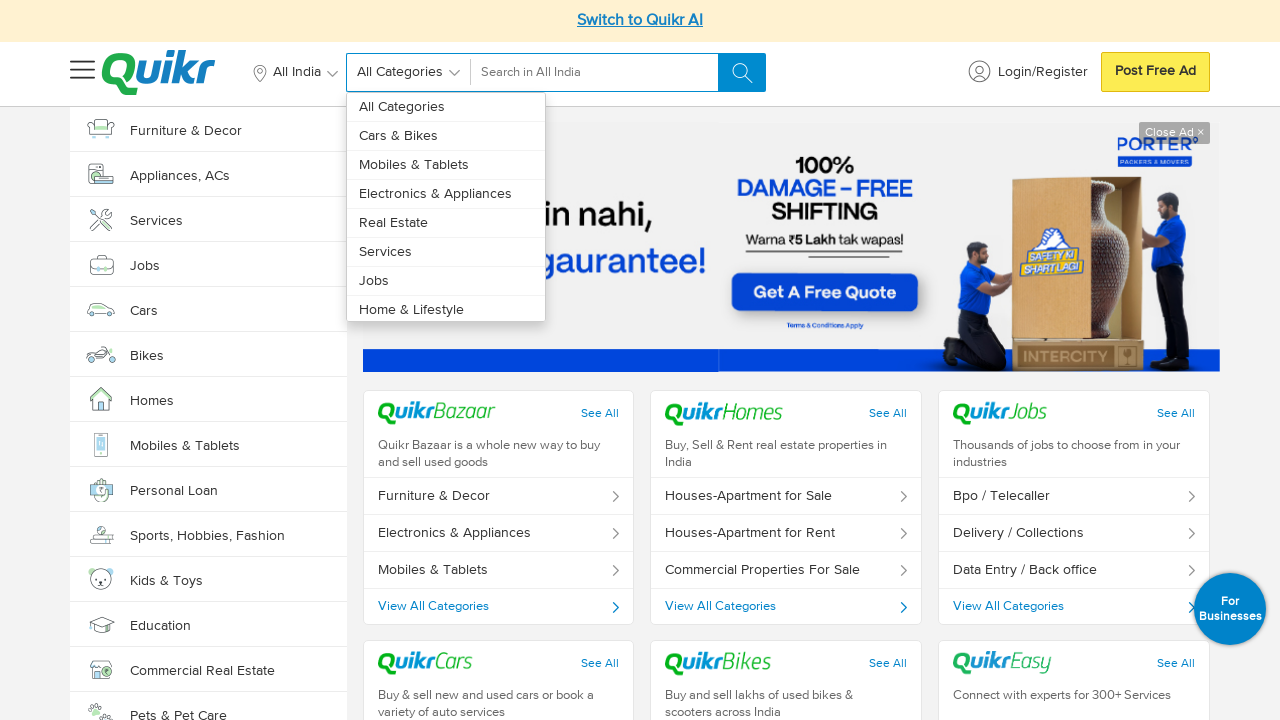

Selected 'Electronics & Appliances' category from dropdown at (446, 194) on div#category-dropdown > ul li >> nth=3
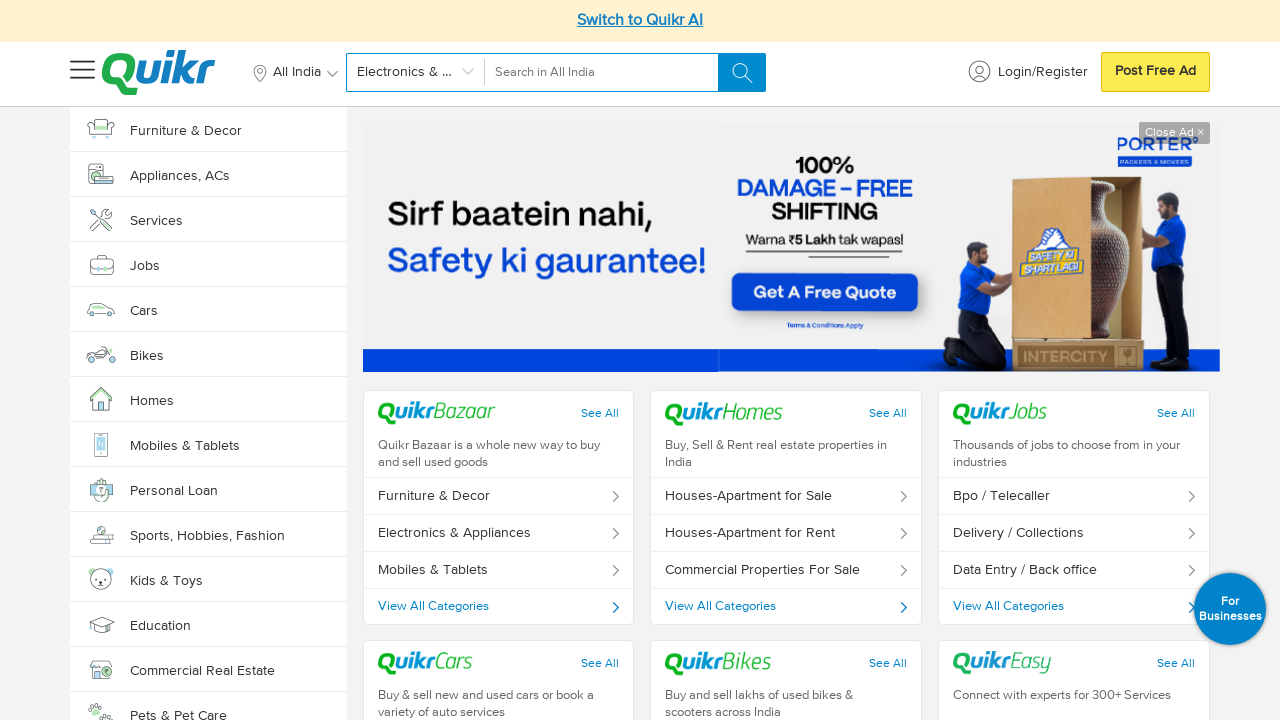

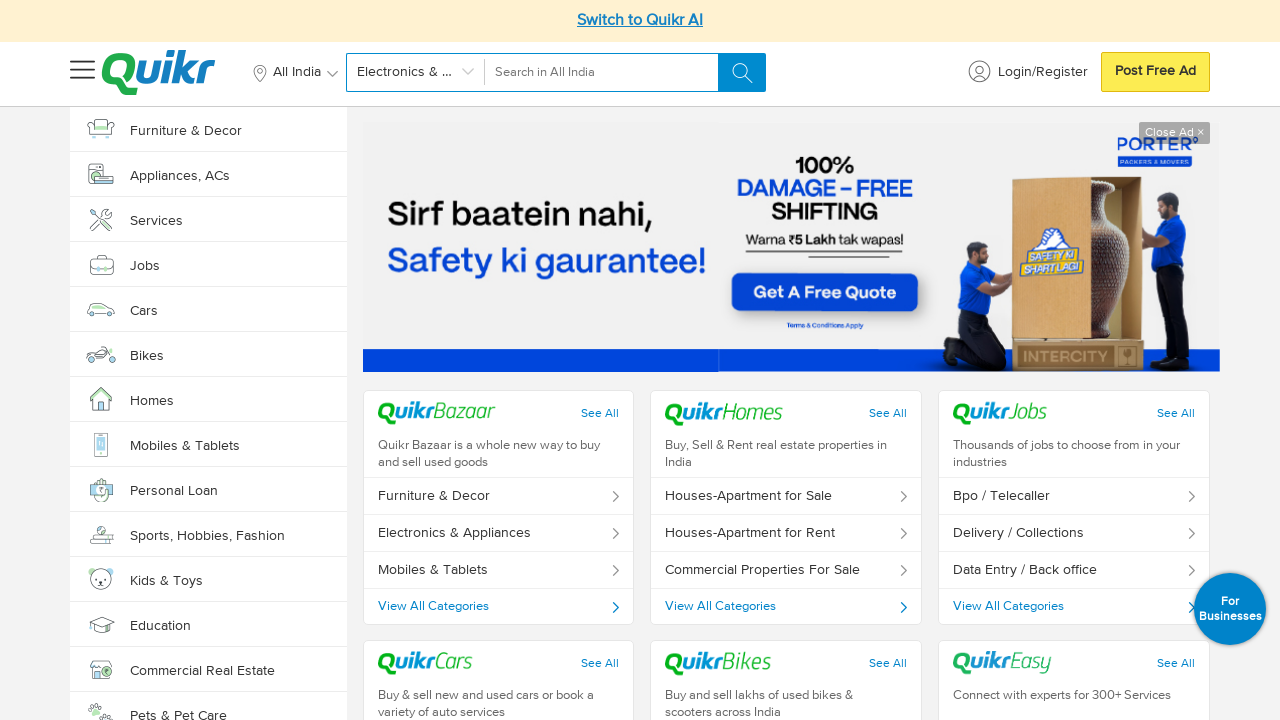